Tests closing an entry advertisement modal popup in Chrome browser

Starting URL: http://the-internet.herokuapp.com/entry_ad

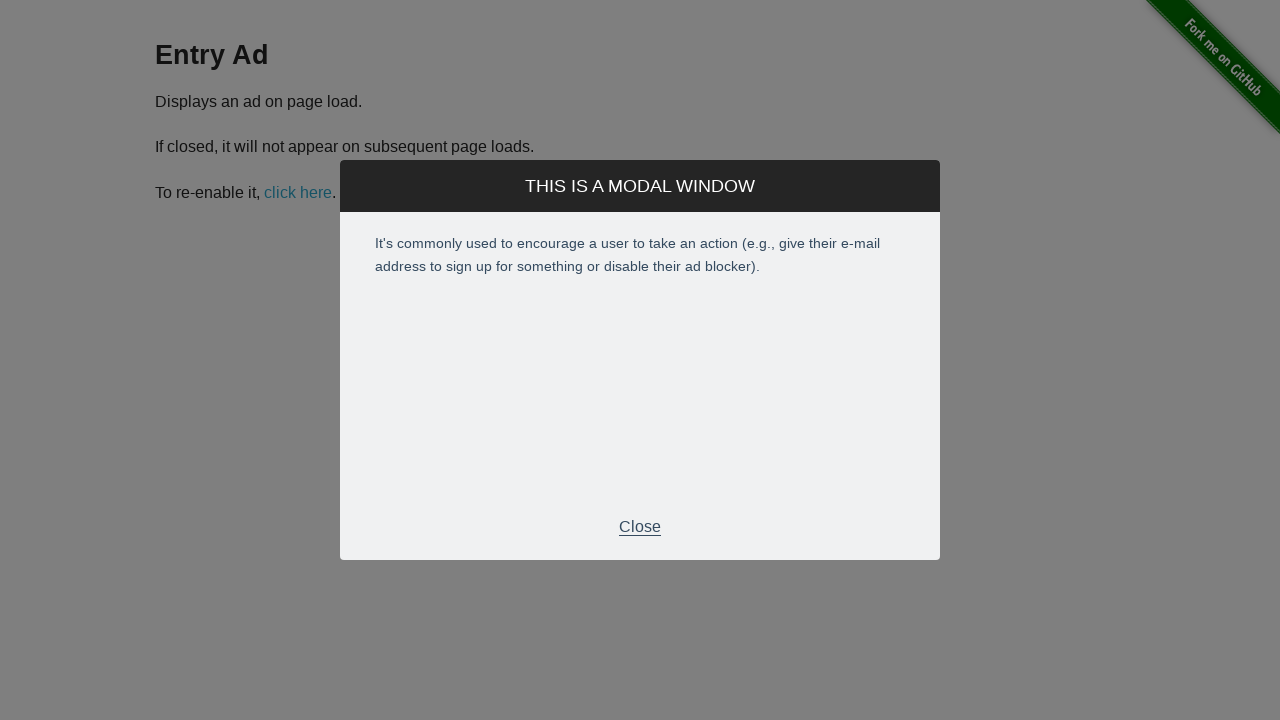

Waited 3 seconds for entry advertisement modal to appear and become interactive
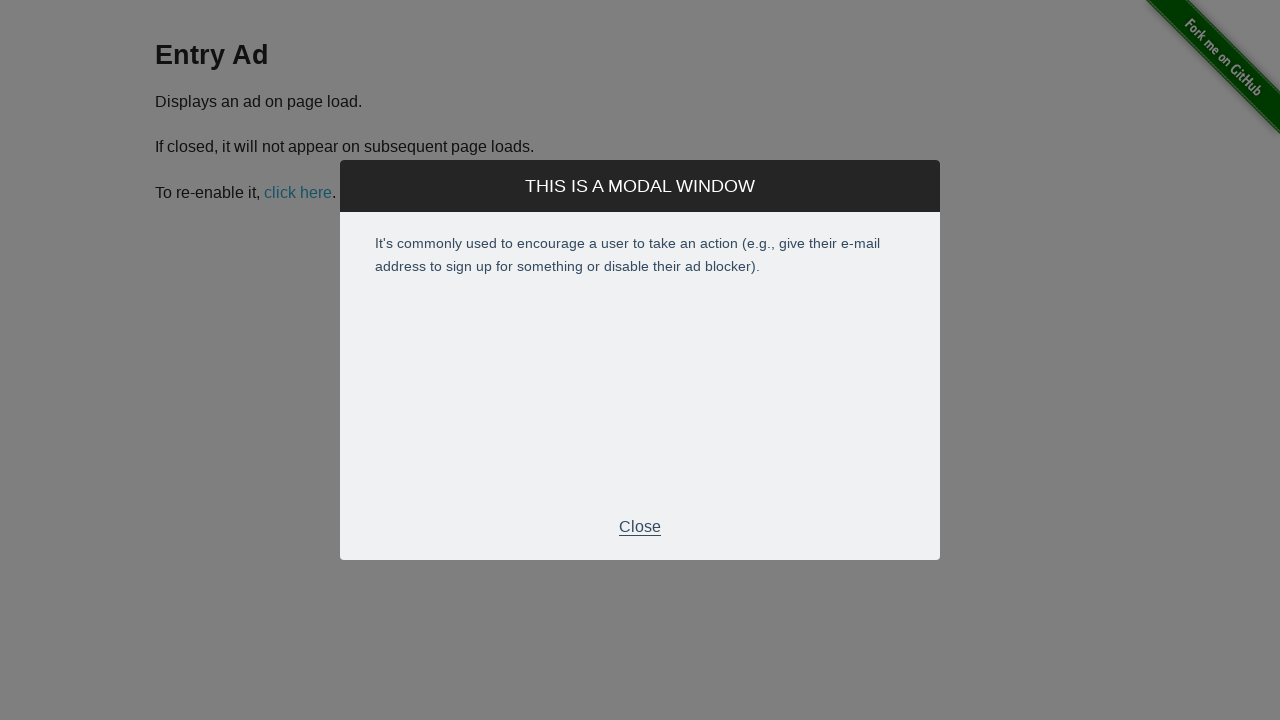

Clicked close button in modal footer to dismiss the entry advertisement at (640, 527) on .modal-footer p
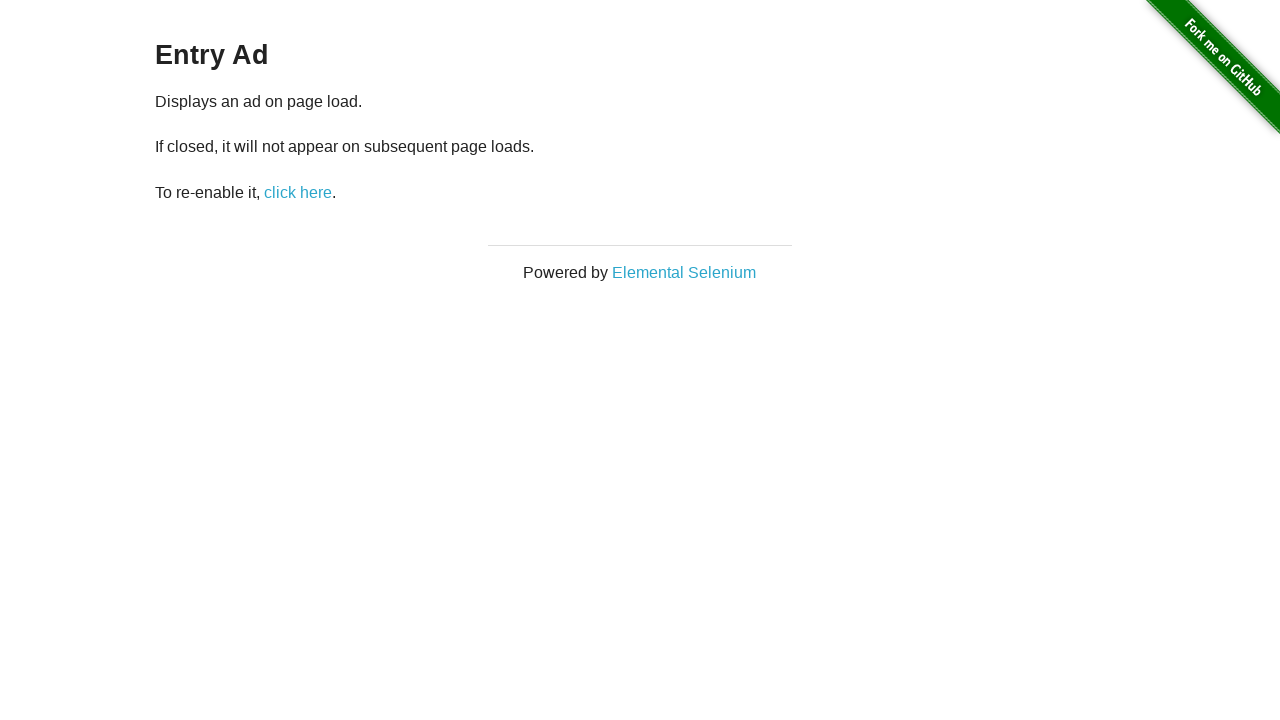

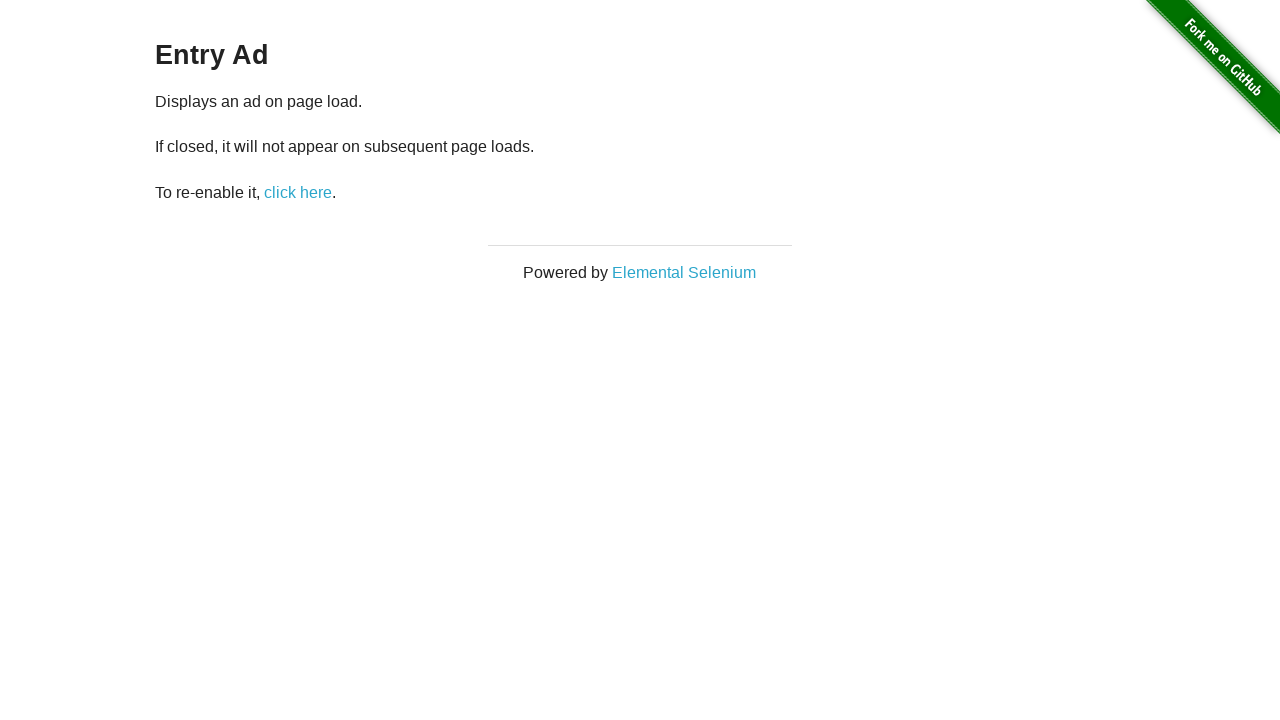